Tests wait functionality by clicking buttons and filling text fields that appear after different wait conditions

Starting URL: https://www.hyrtutorials.com/p/waits-demo.html

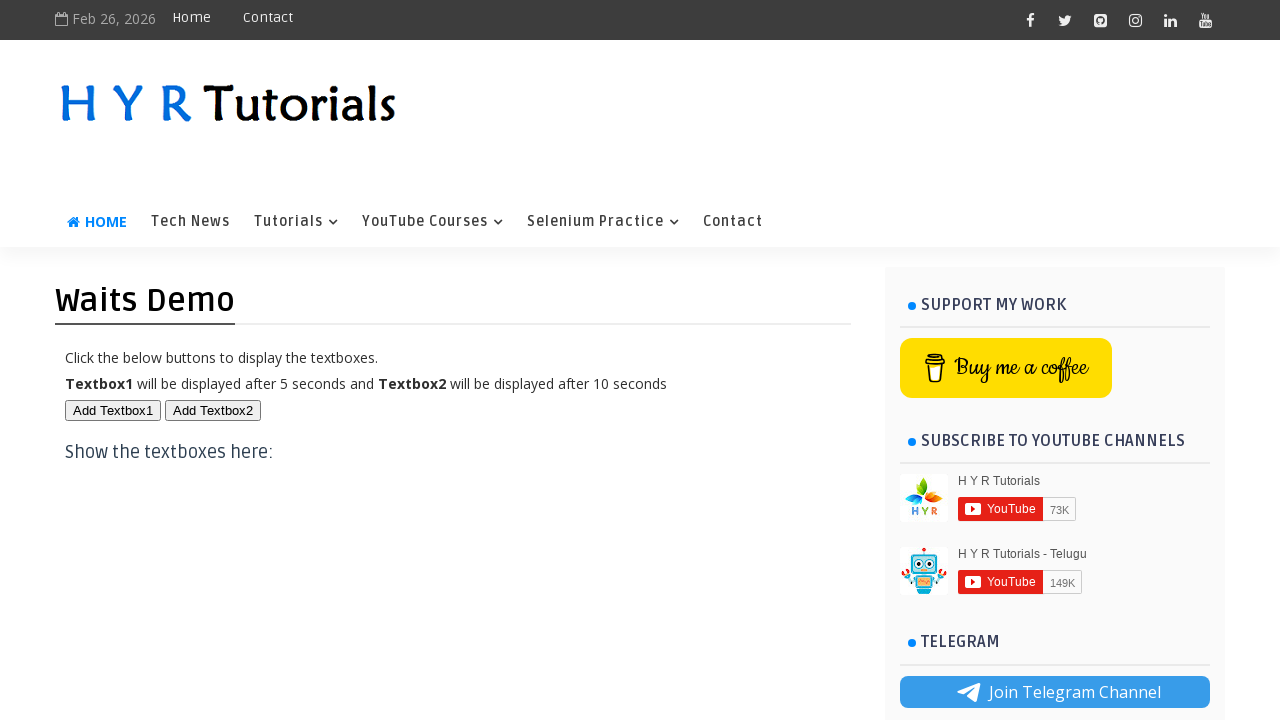

Clicked first button to trigger text field appearance at (113, 410) on #btn1
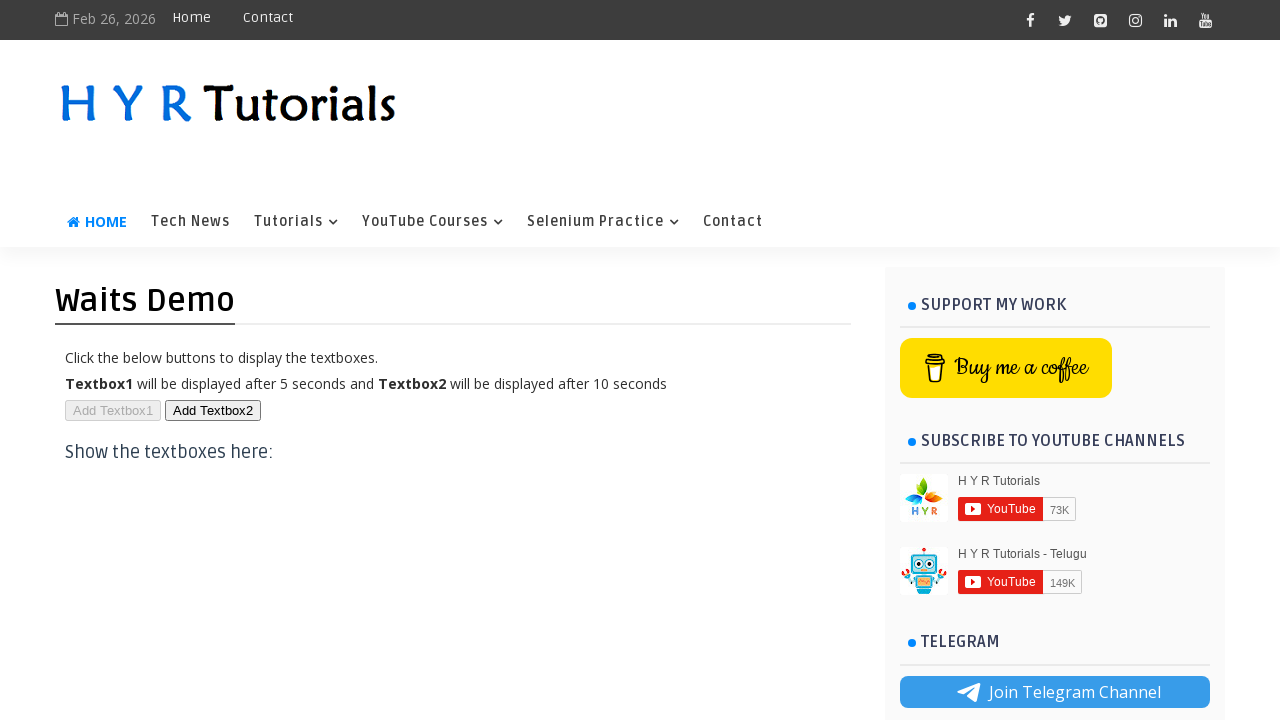

Filled first text field with 'Hi' on #txt1
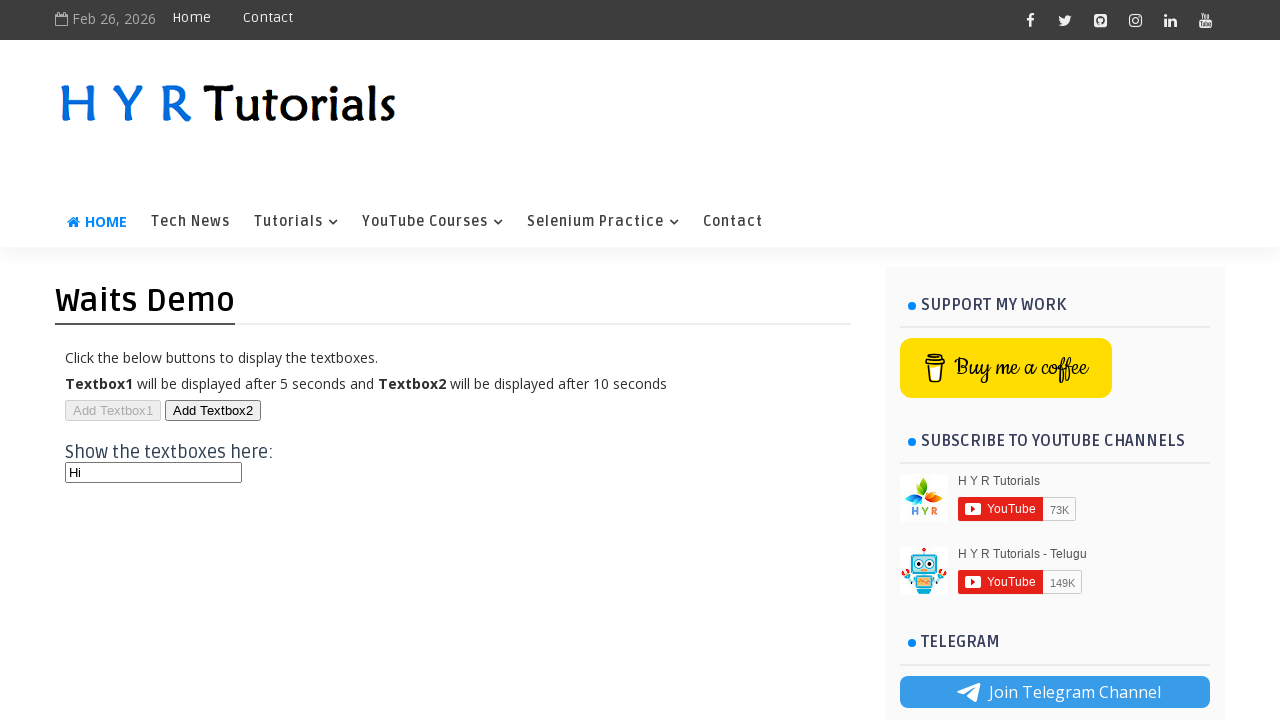

Clicked second button to trigger another text field at (213, 410) on #btn2
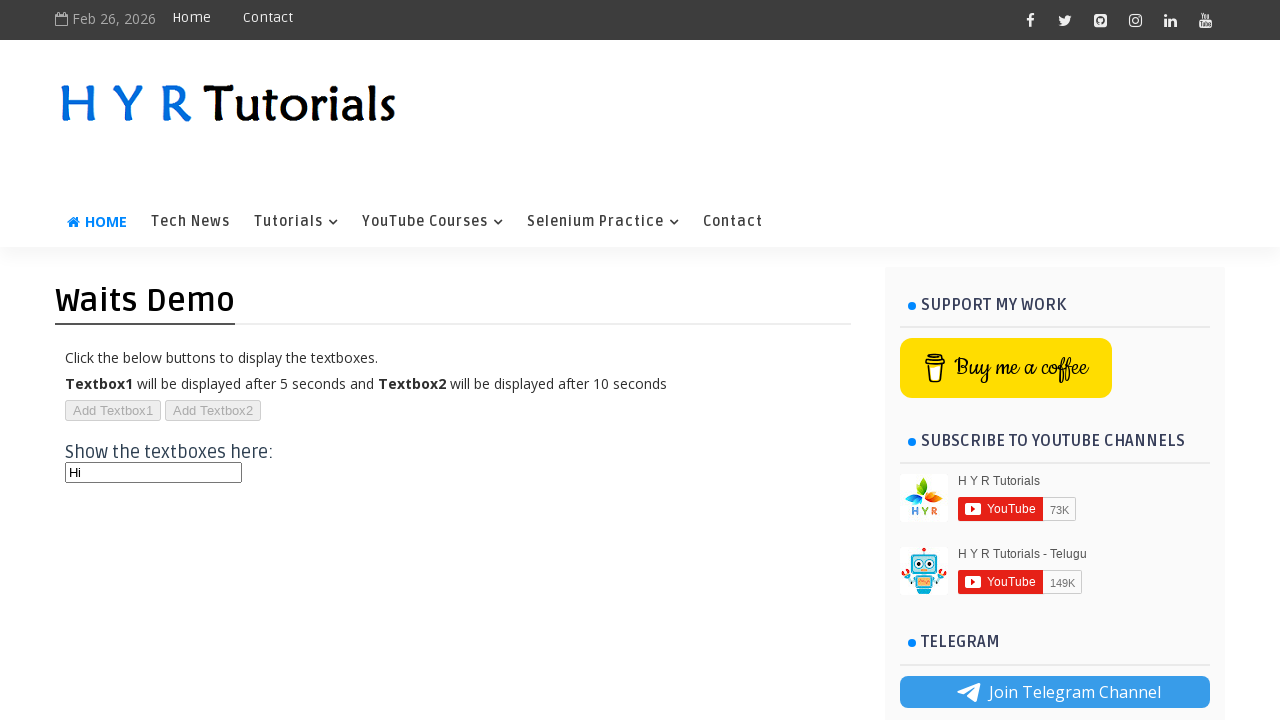

Second text field appeared and is ready
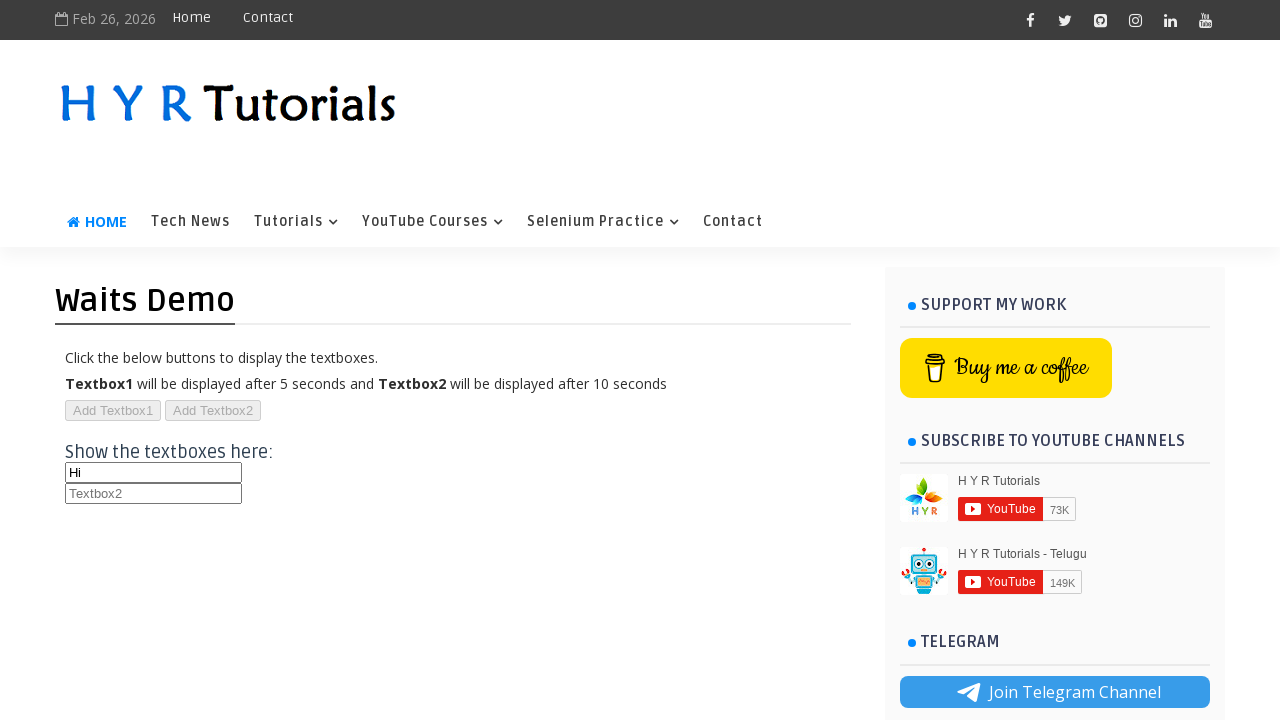

Filled second text field with 'Welcome' on #txt2
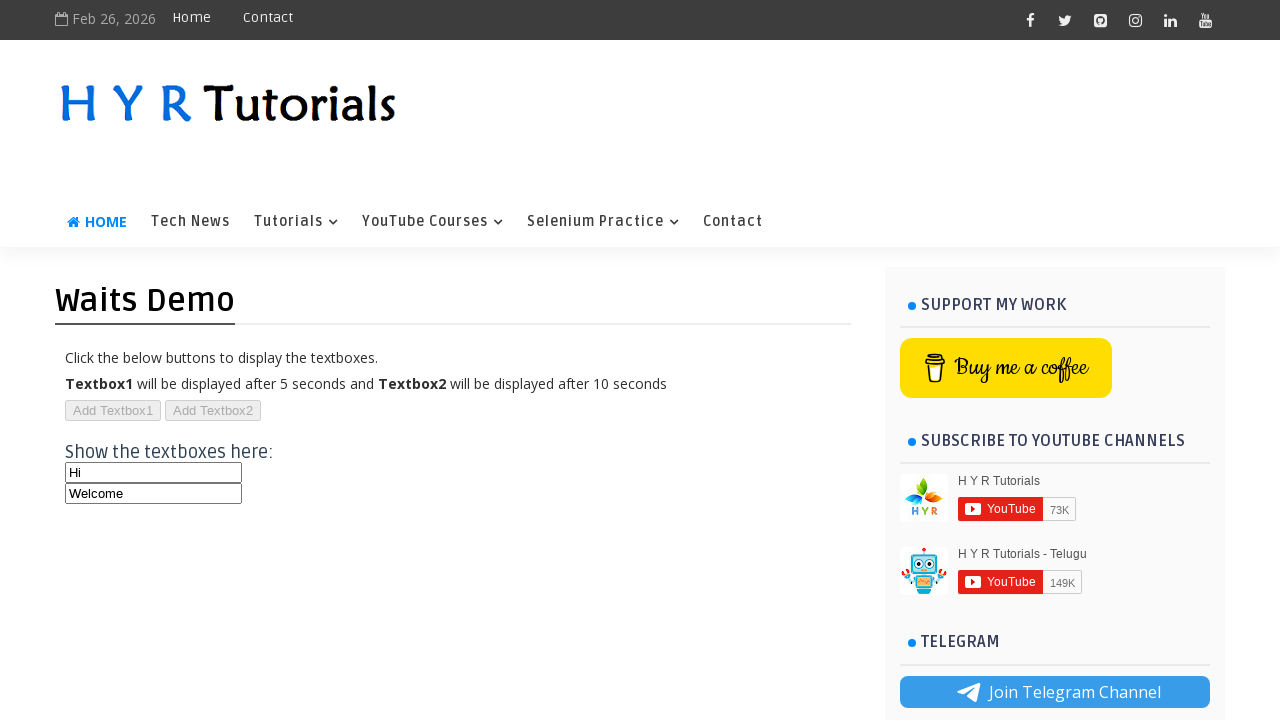

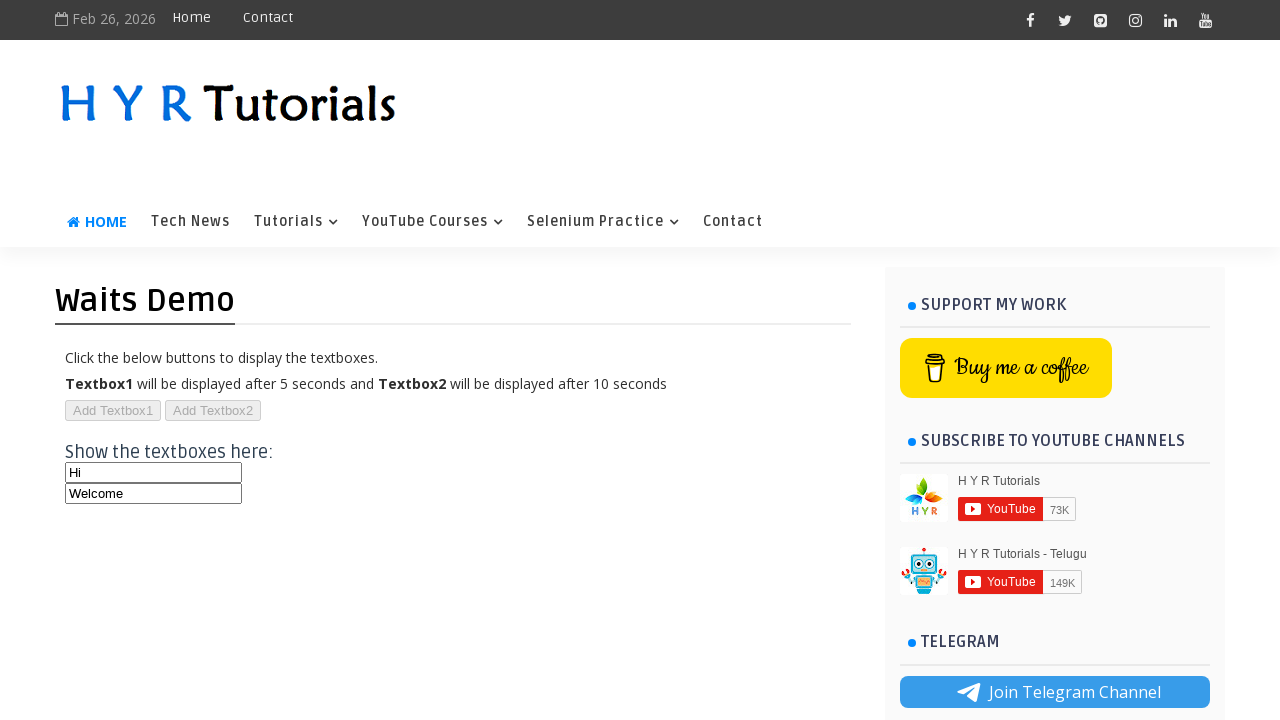